Retrieves an attribute value from an element, calculates a mathematical result, fills an answer field, checks a checkbox, selects a radio button, and submits the form

Starting URL: http://suninjuly.github.io/get_attribute.html

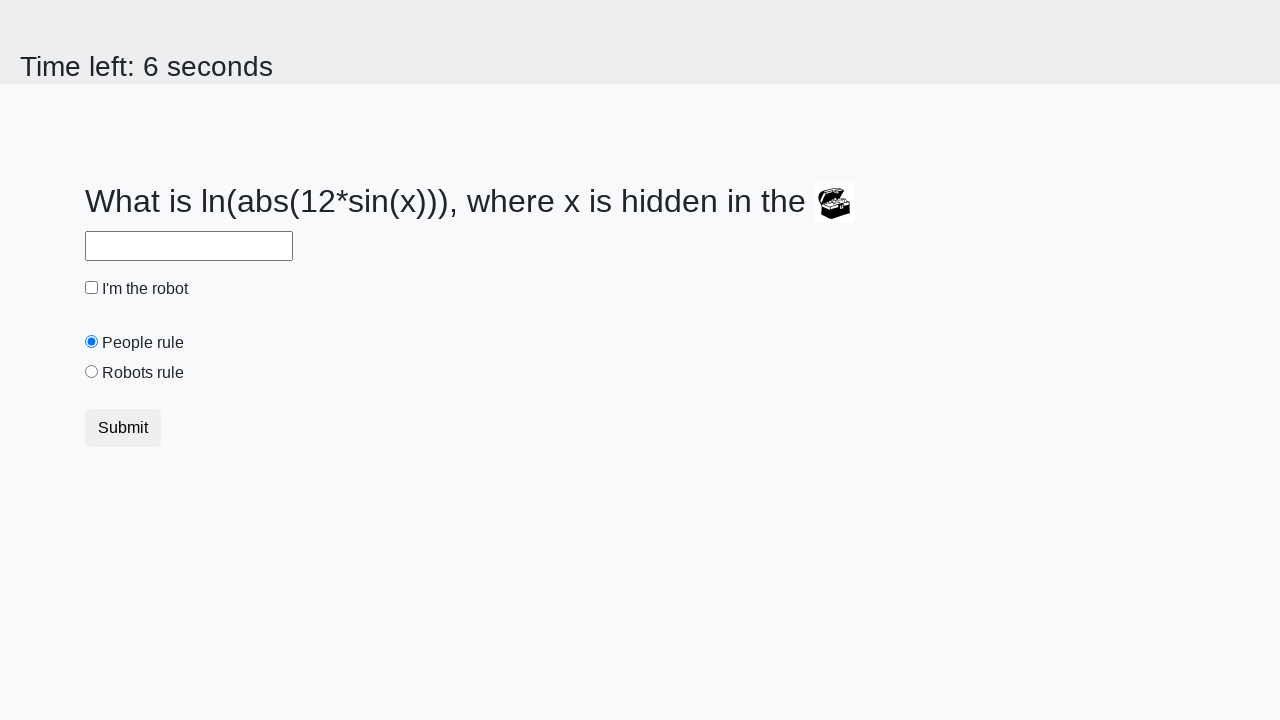

Located treasure element
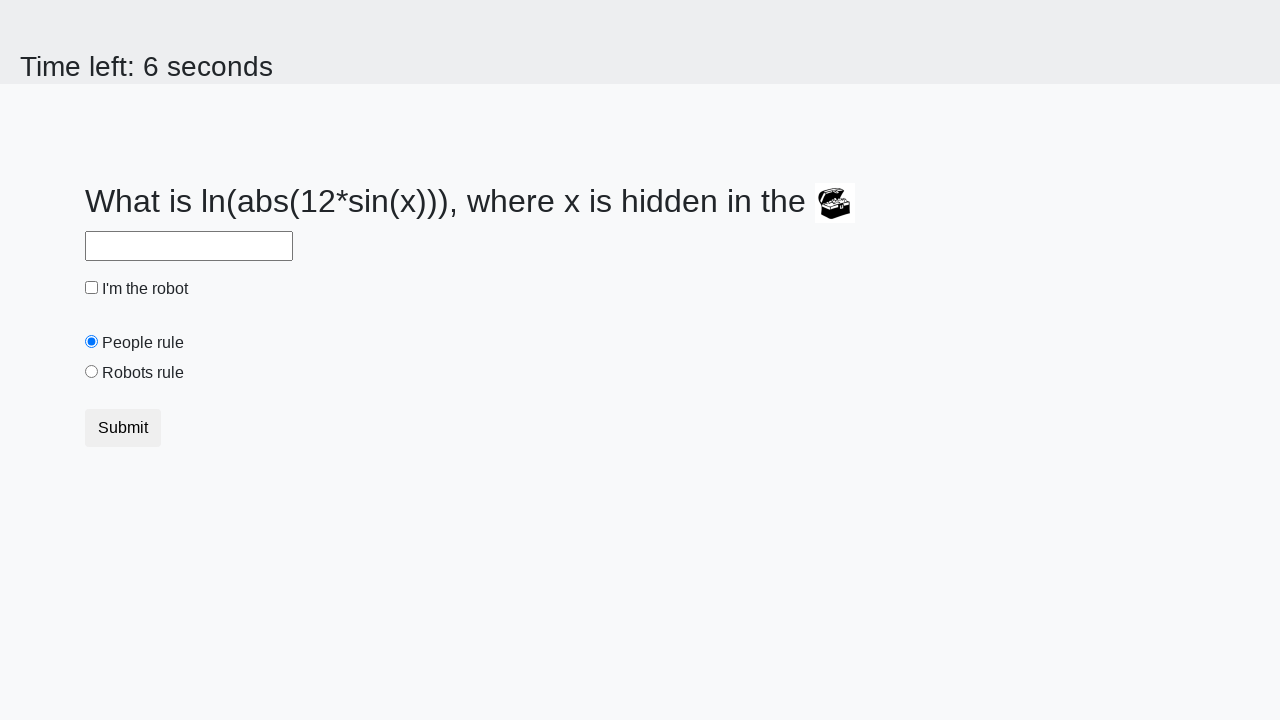

Retrieved valuex attribute from treasure element
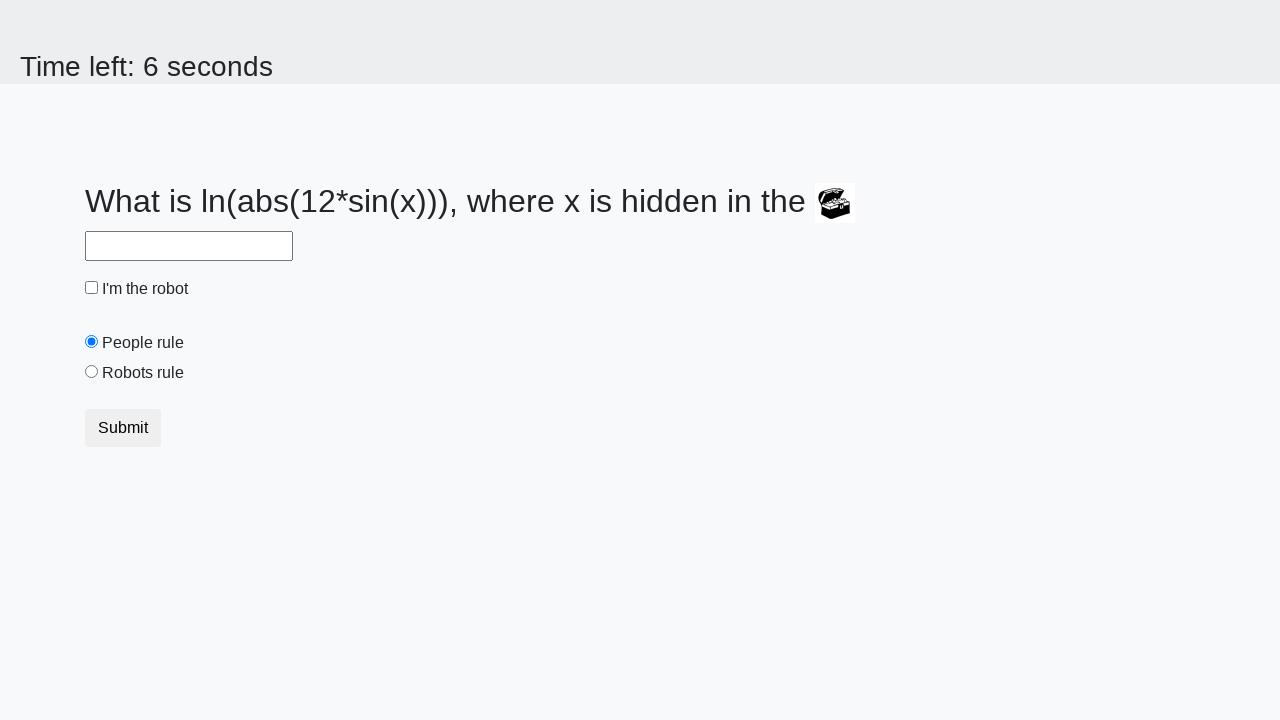

Calculated mathematical result using formula: log(abs(12*sin(x)))
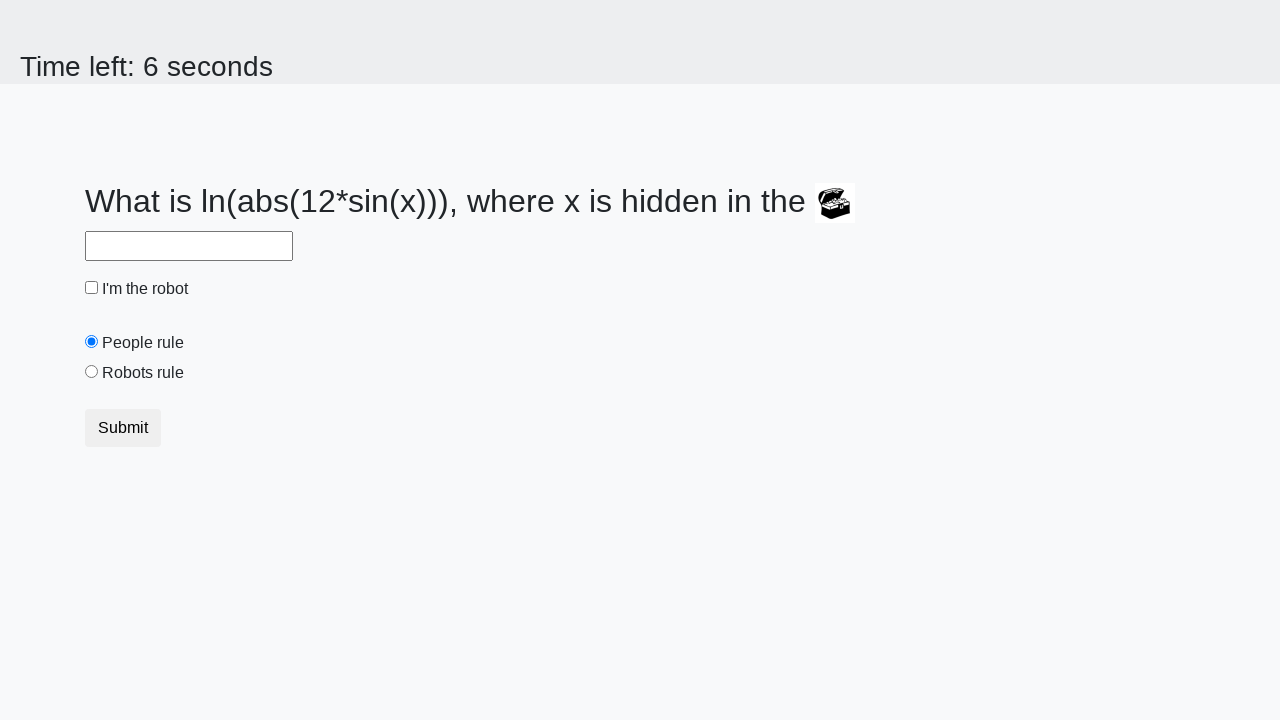

Filled answer field with calculated value on #answer
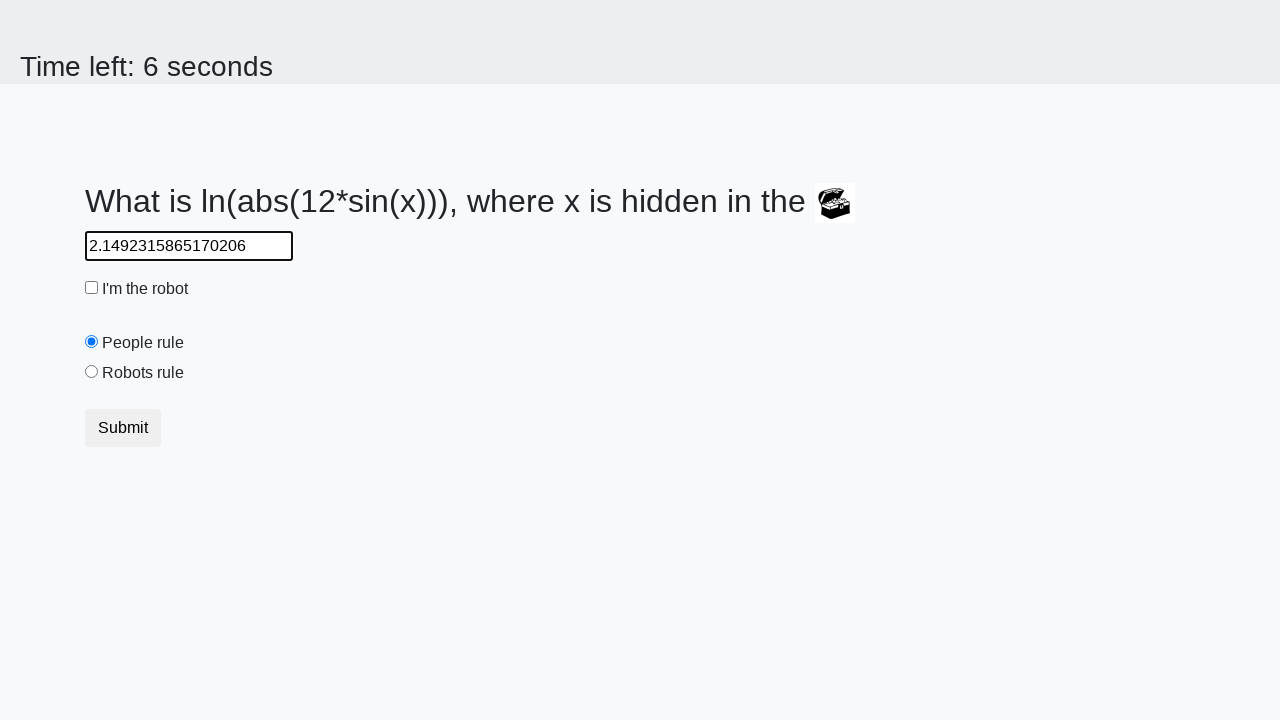

Checked the robot checkbox at (92, 288) on #robotCheckbox
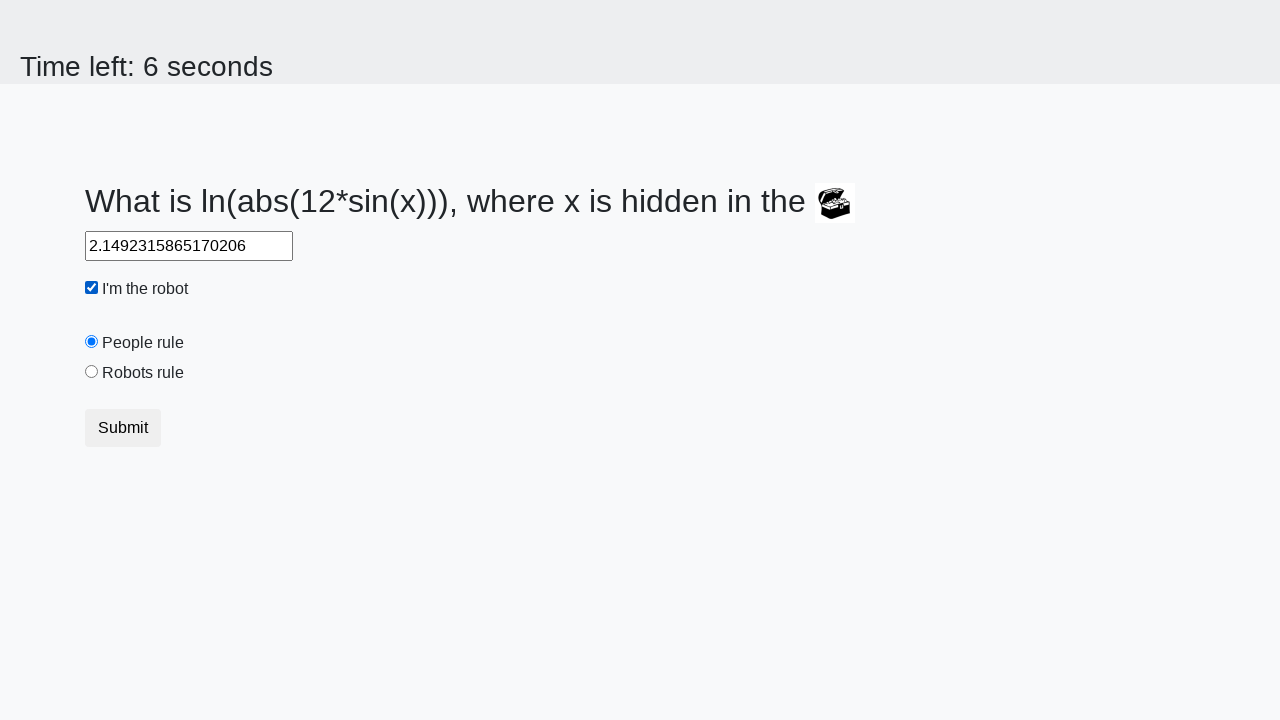

Selected the robots rule radio button at (92, 372) on #robotsRule
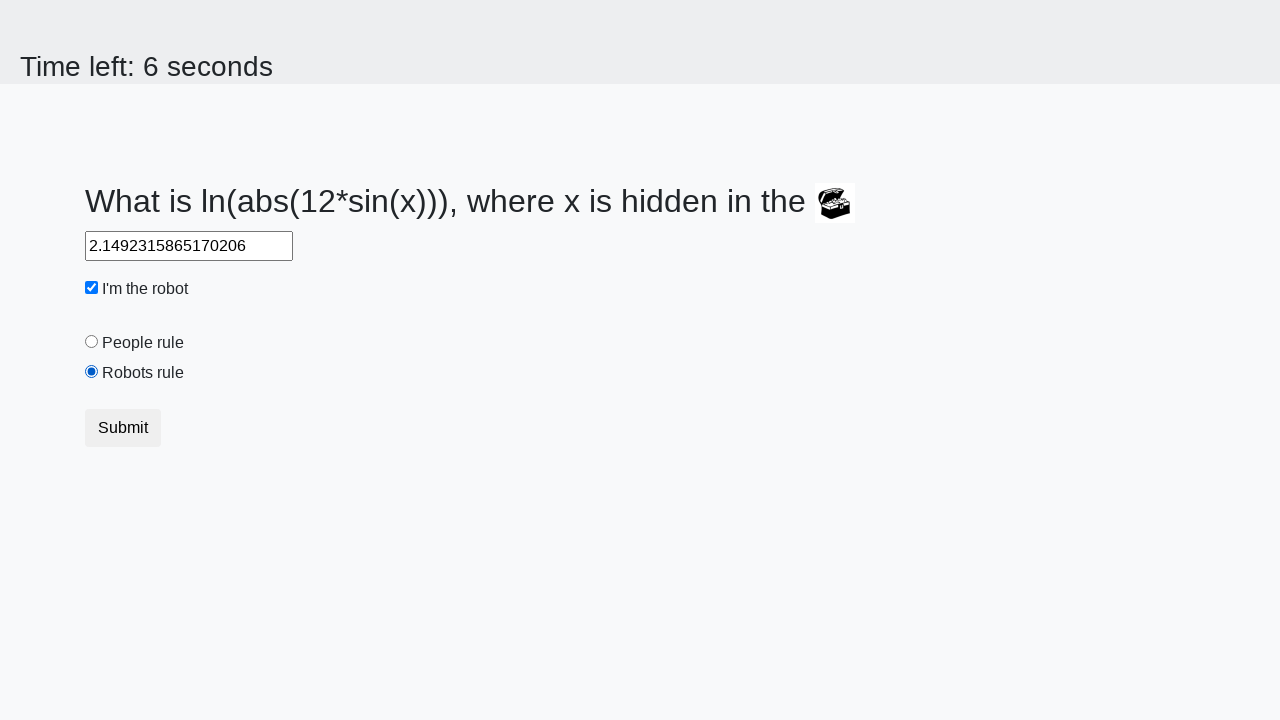

Clicked the submit button to submit the form at (123, 428) on button.btn.btn-default
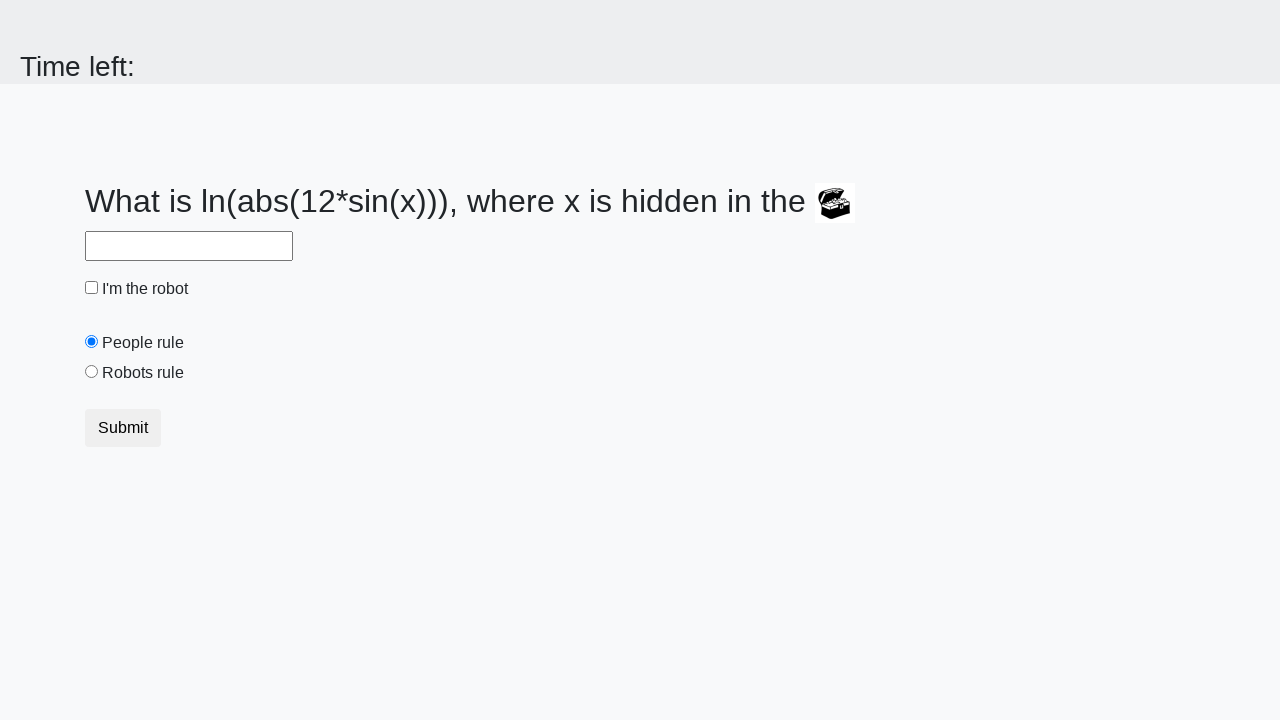

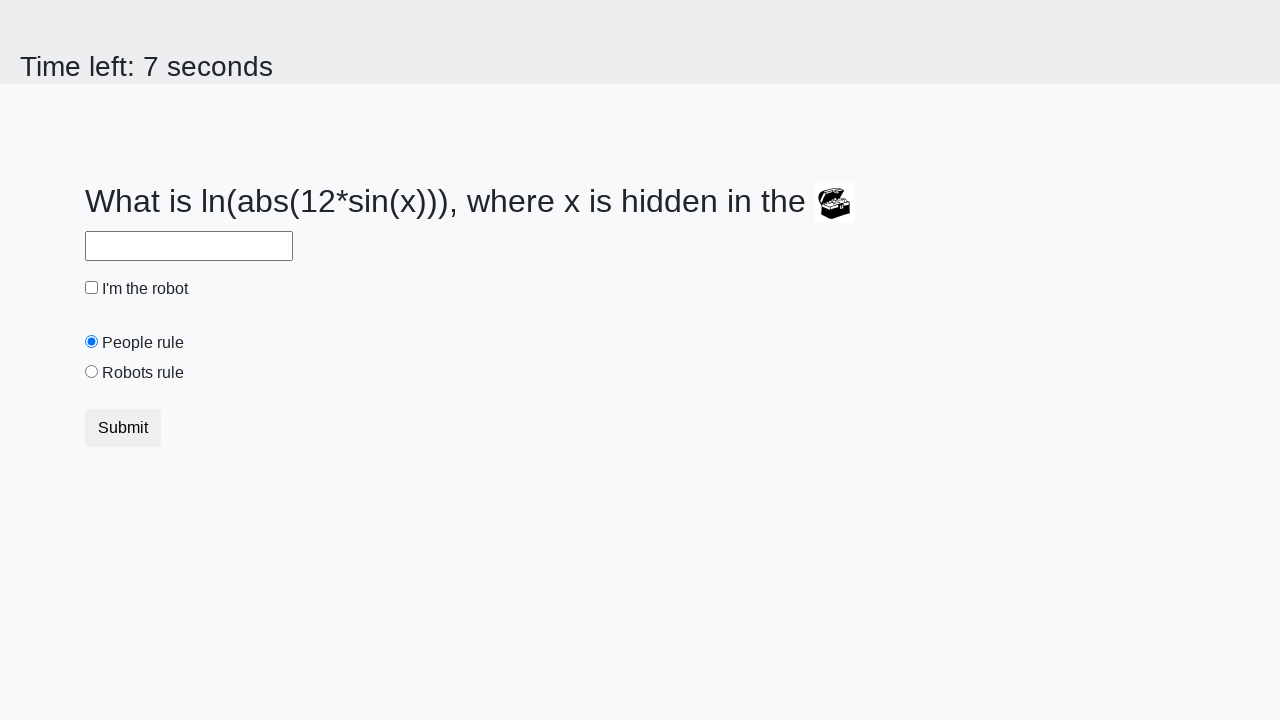